Tests clicking a button with a dynamic ID on the UI Testing Playground site, demonstrating handling of elements that don't have stable identifiers.

Starting URL: http://uitestingplayground.com/dynamicid

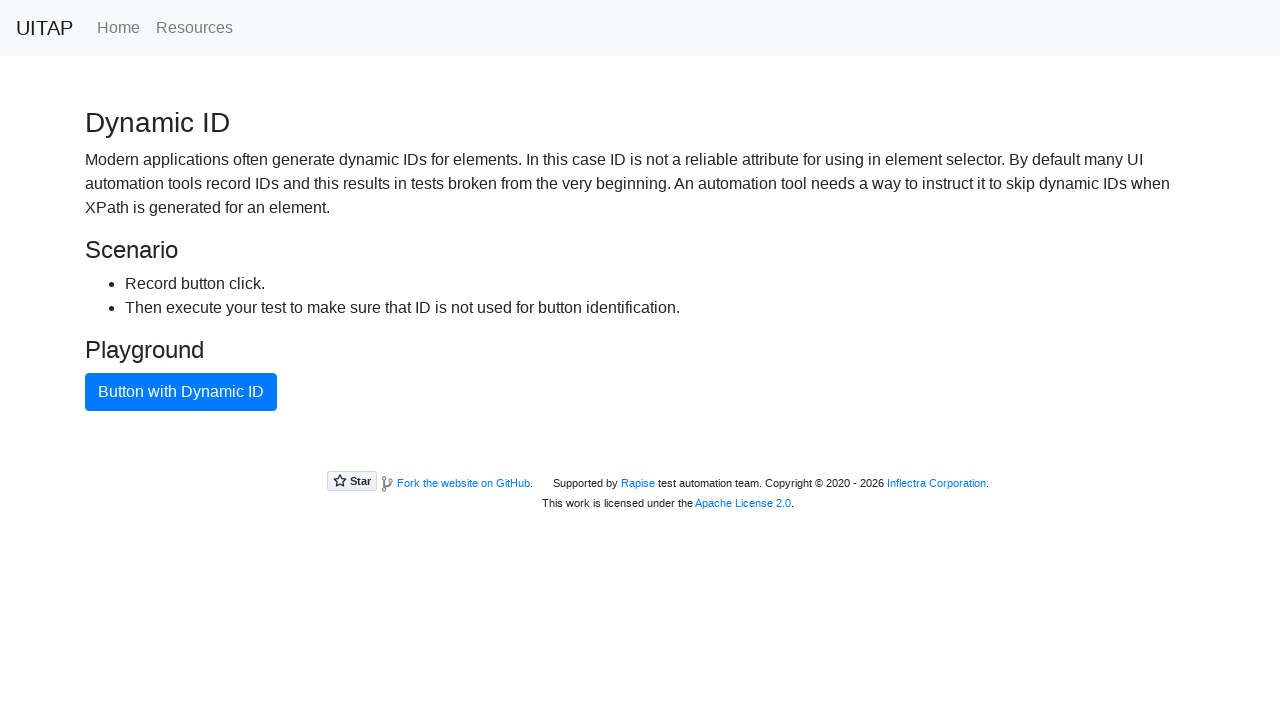

Navigated to UI Testing Playground dynamic ID page
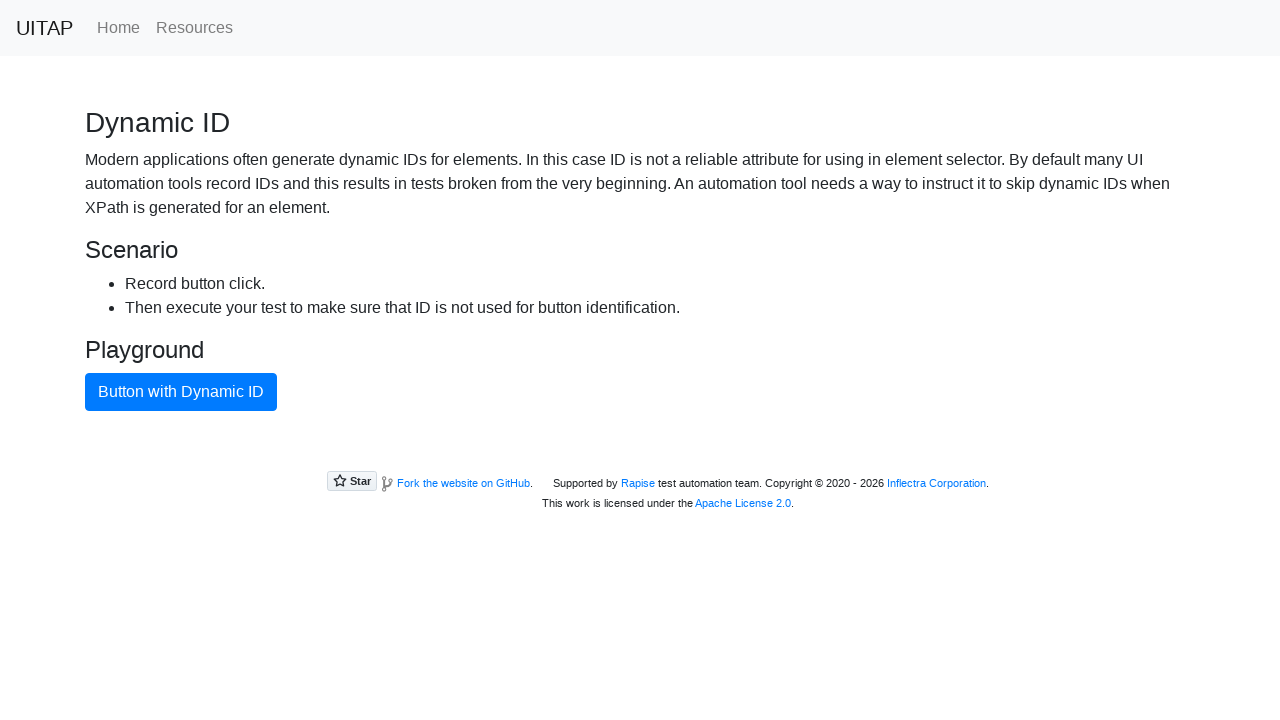

Clicked button with dynamic ID using text content selector at (181, 392) on xpath=//button[text()='Button with Dynamic ID']
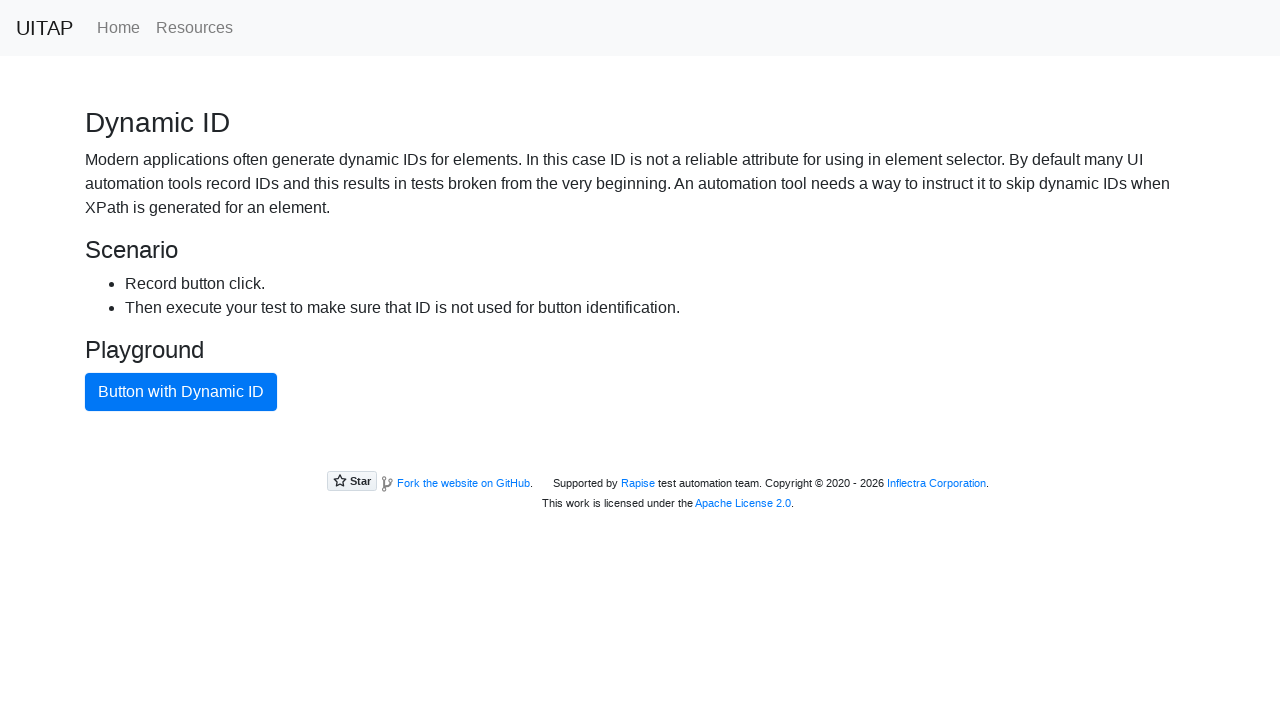

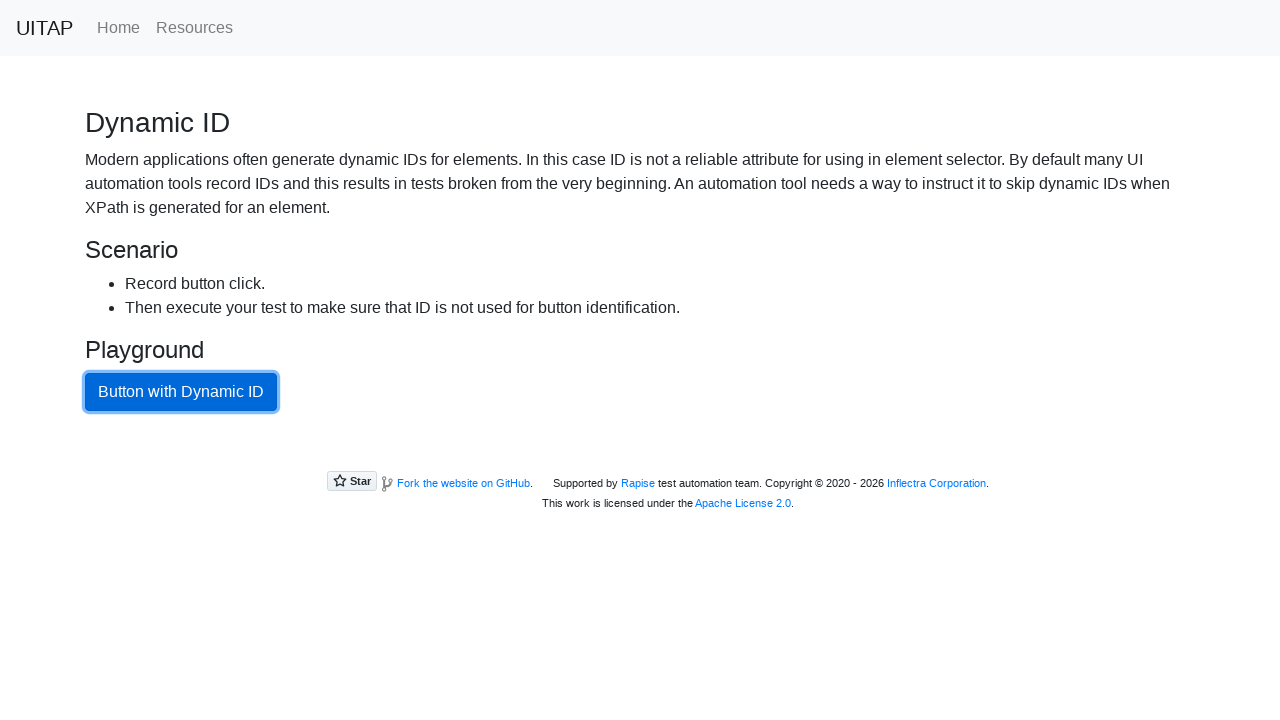